Tests iframe handling by locating an iframe using frameLocator and verifying text content within the frame

Starting URL: https://demoqa.com/frames

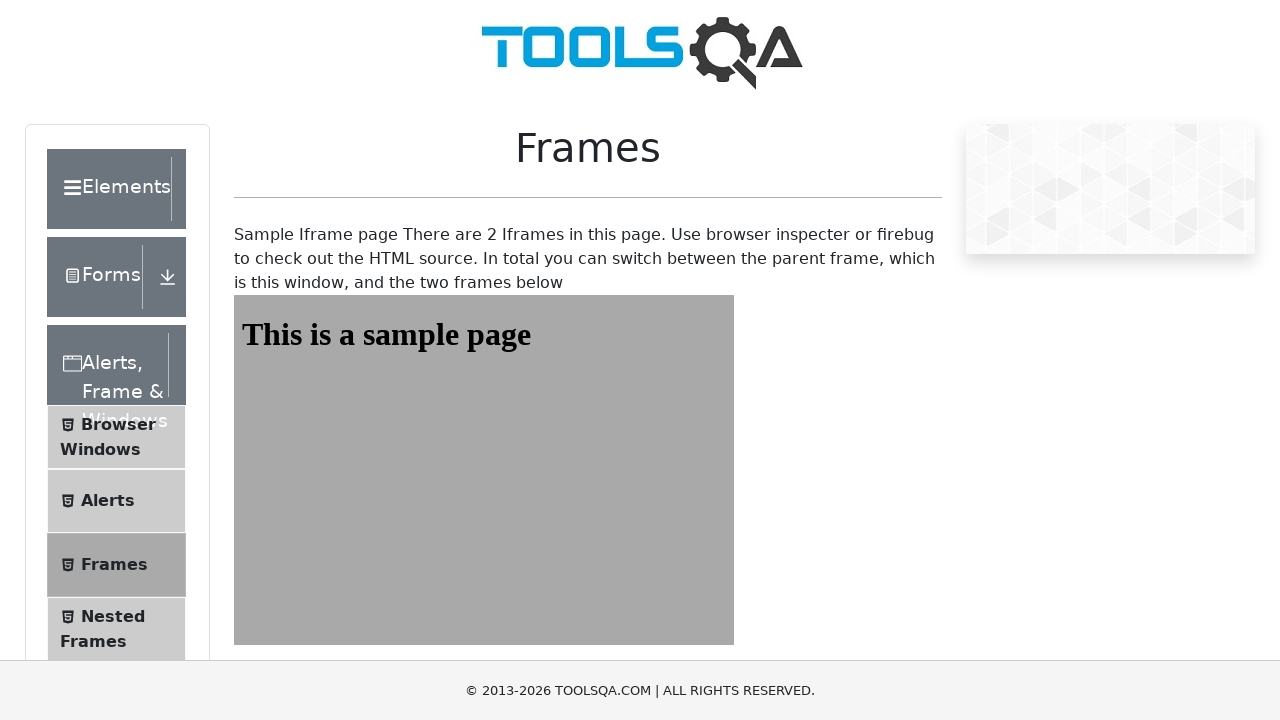

Navigated to https://demoqa.com/frames
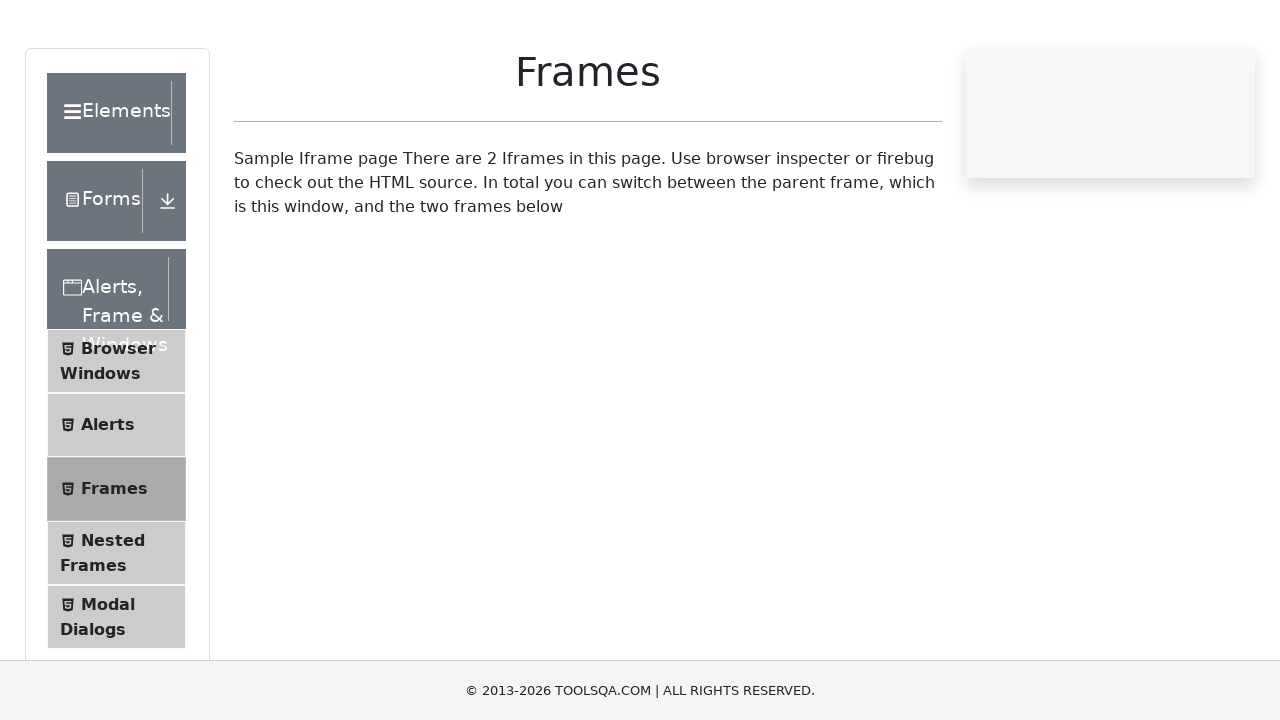

Located iframe with id 'frame1' using frameLocator
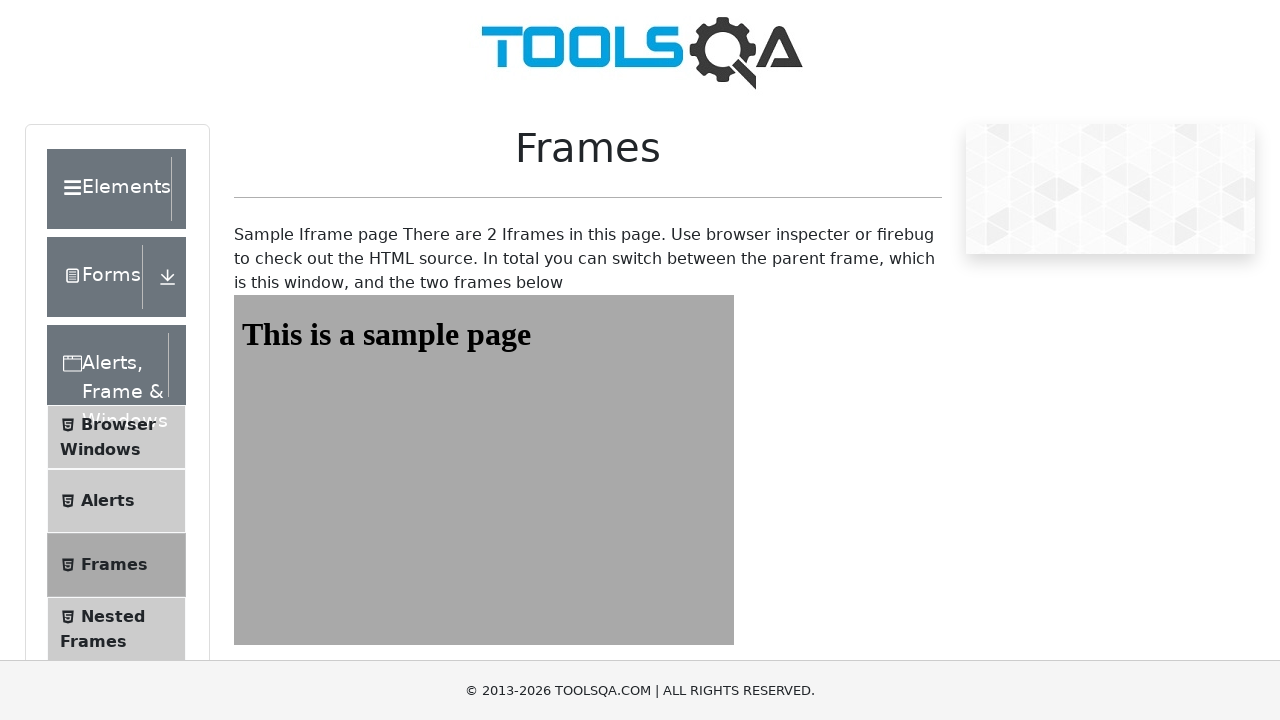

Found element with text 'This is a sample page' within the iframe
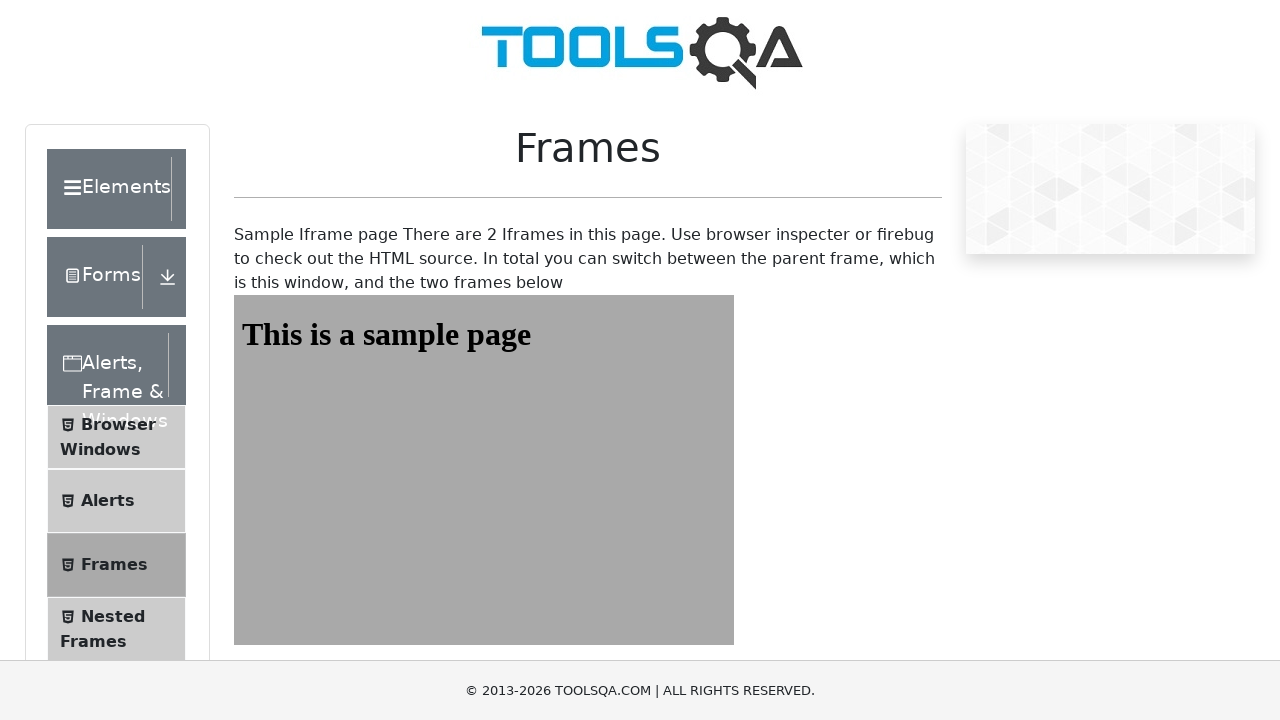

Retrieved text content from the element
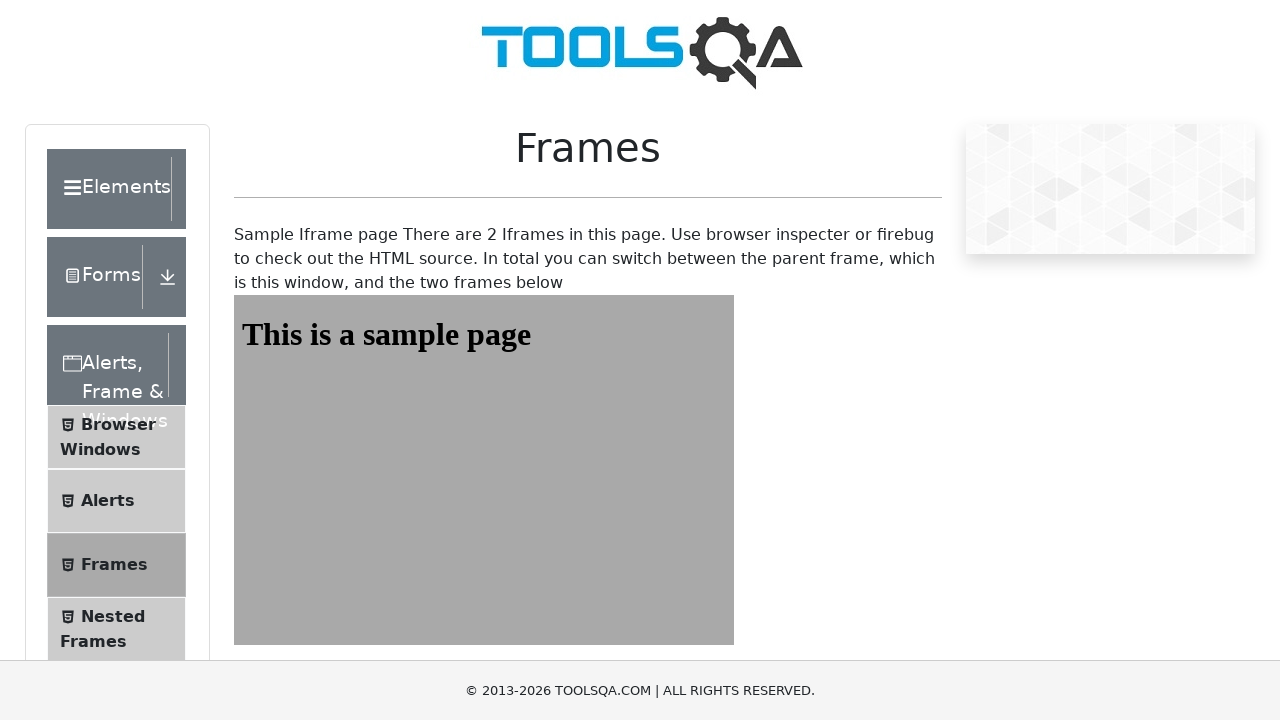

Verified text content matches 'This is a sample page'
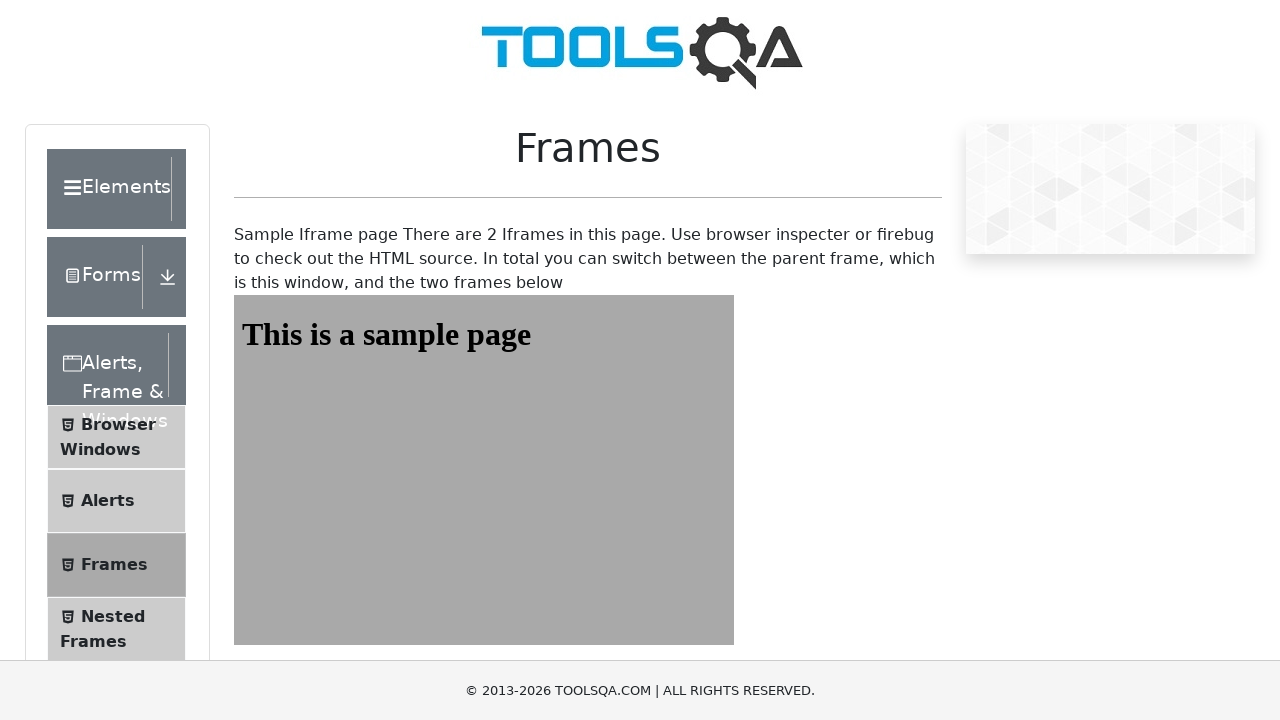

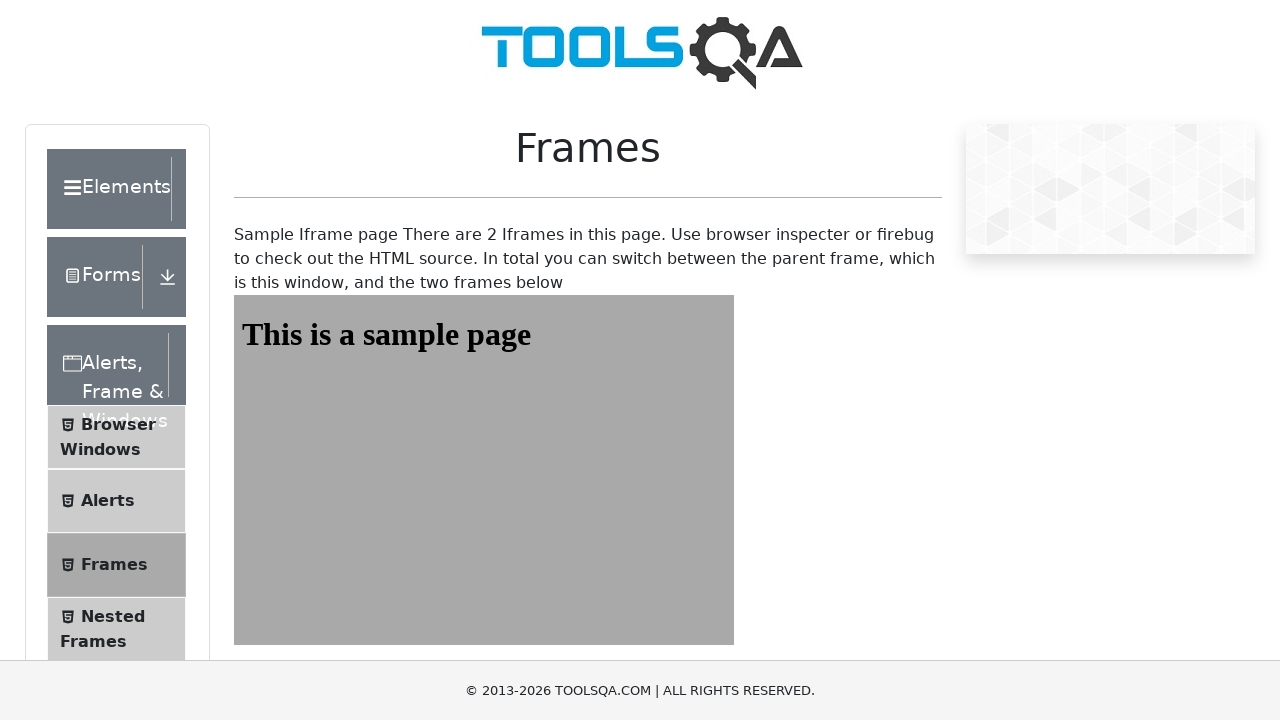